Tests scrolling to a table and verifying that table rows are displayed

Starting URL: https://rahulshettyacademy.com/AutomationPractice/

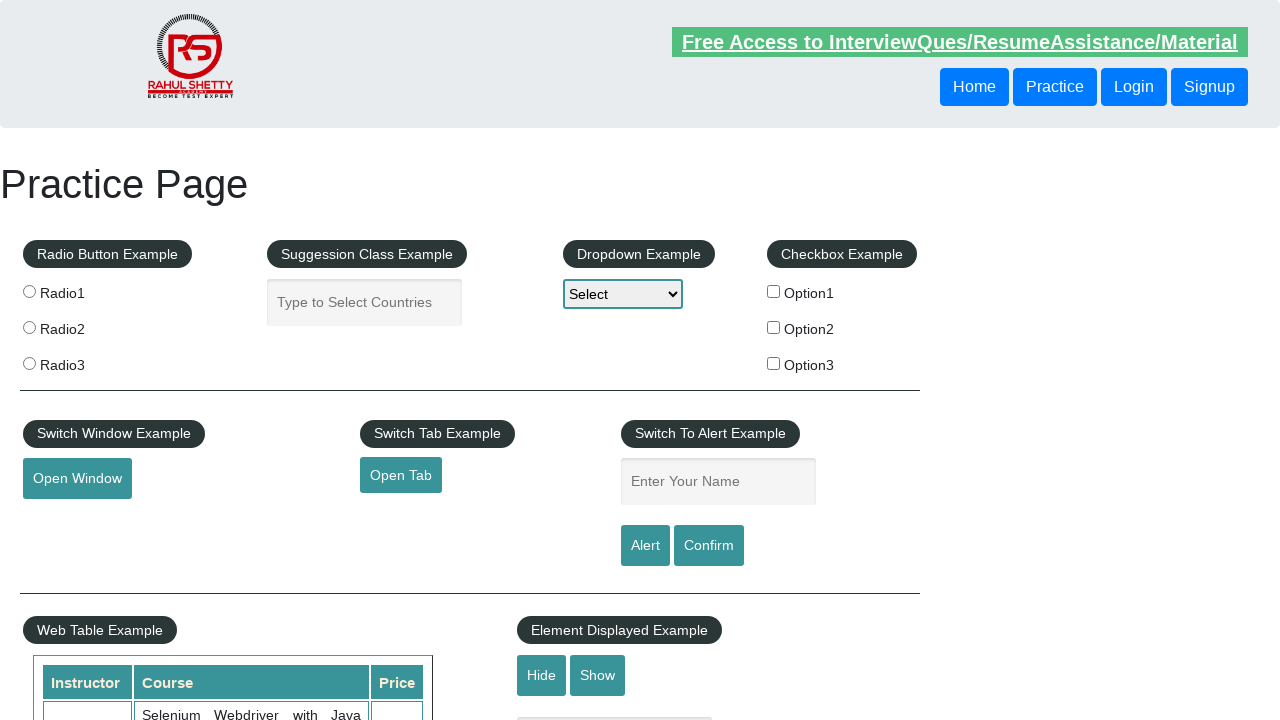

Scrolled down 600 pixels to view the table
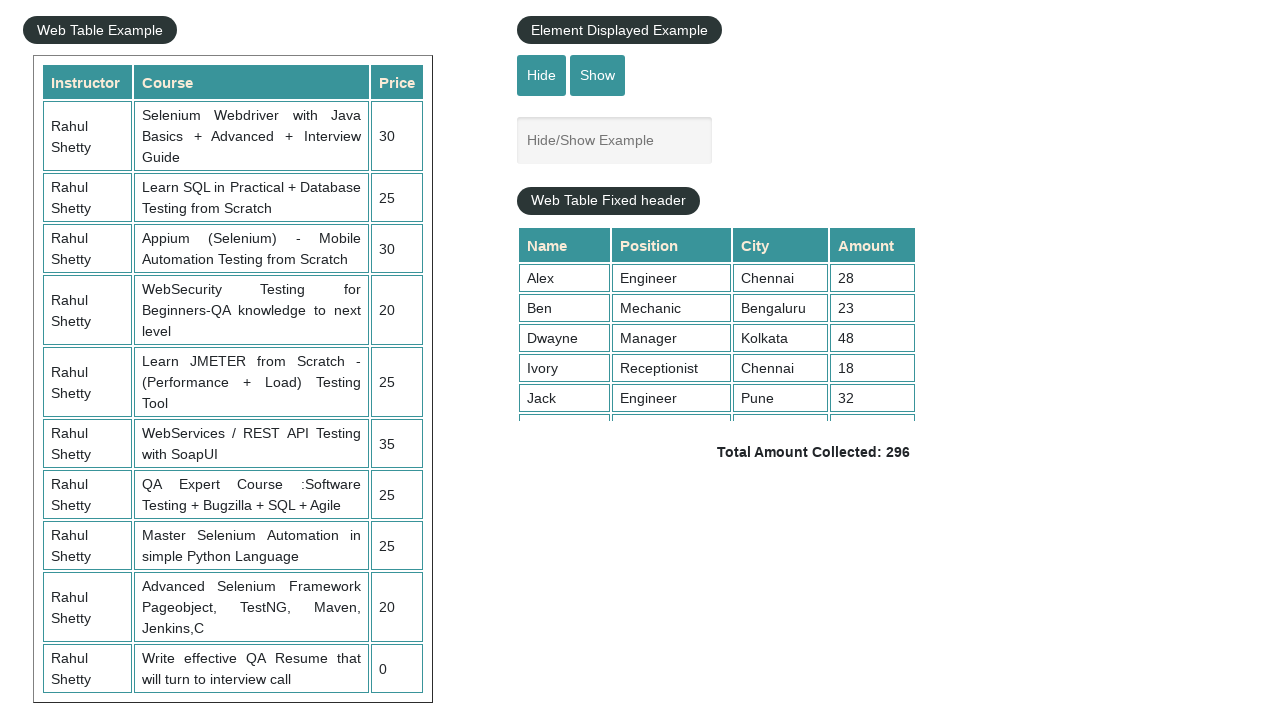

Table rows are now visible and loaded
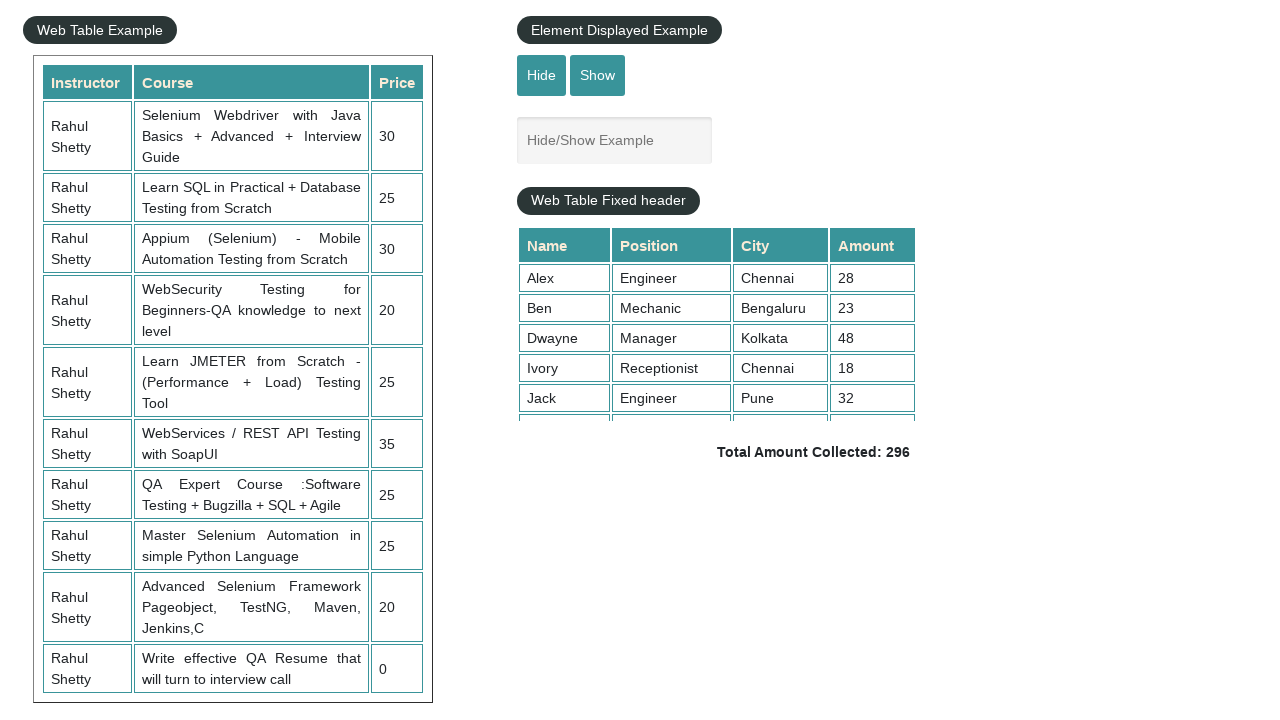

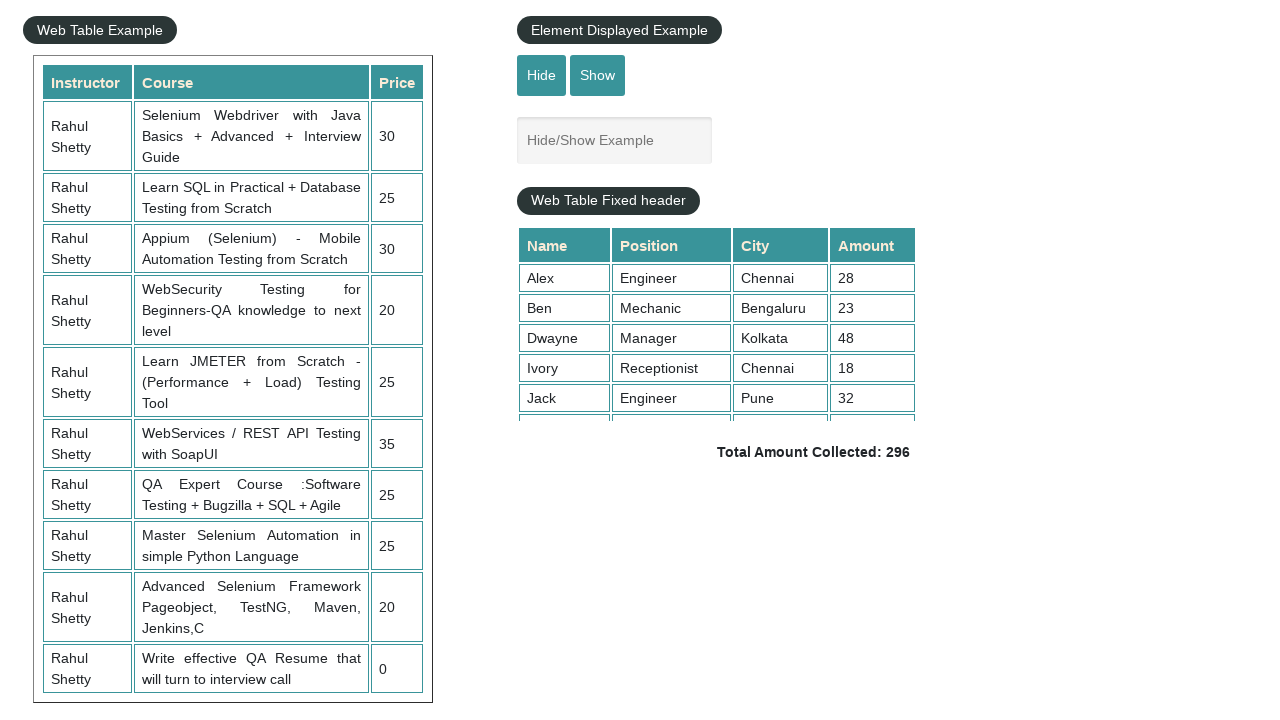